Tests show/hide element functionality by clicking show button, typing in text field, then clicking hide button

Starting URL: https://codenboxautomationlab.com/practice/

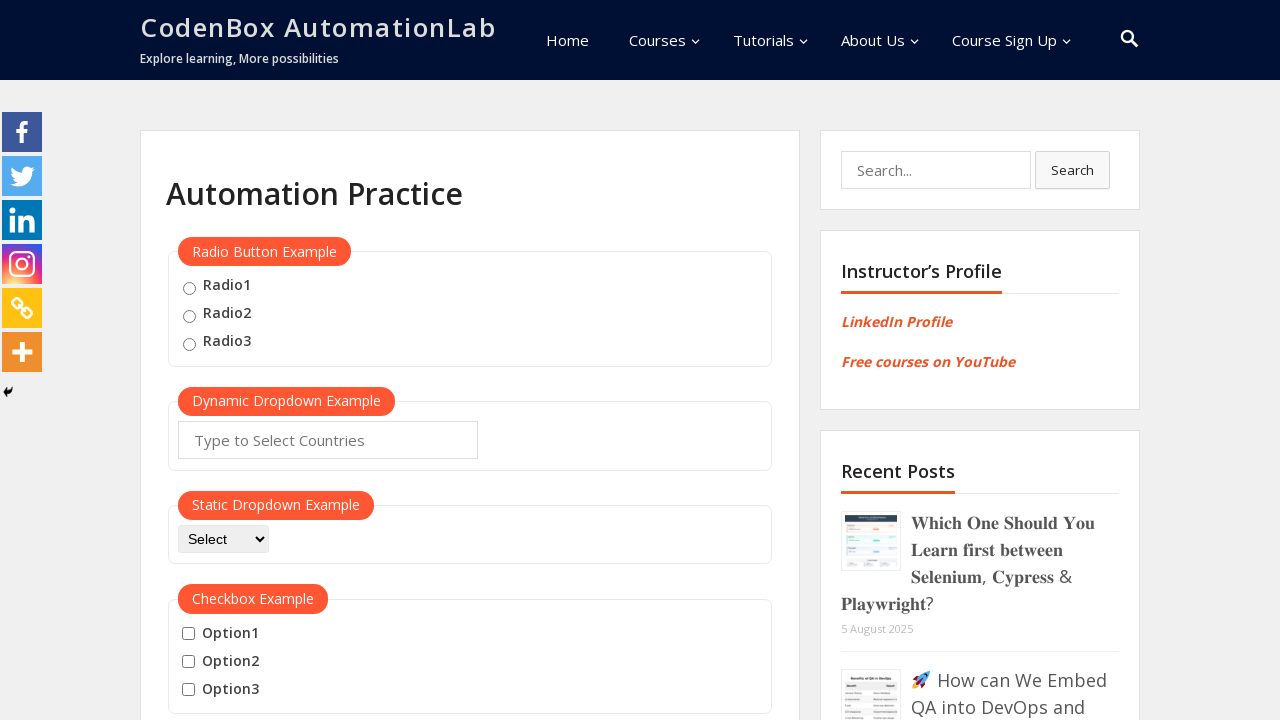

Scrolled to element display section
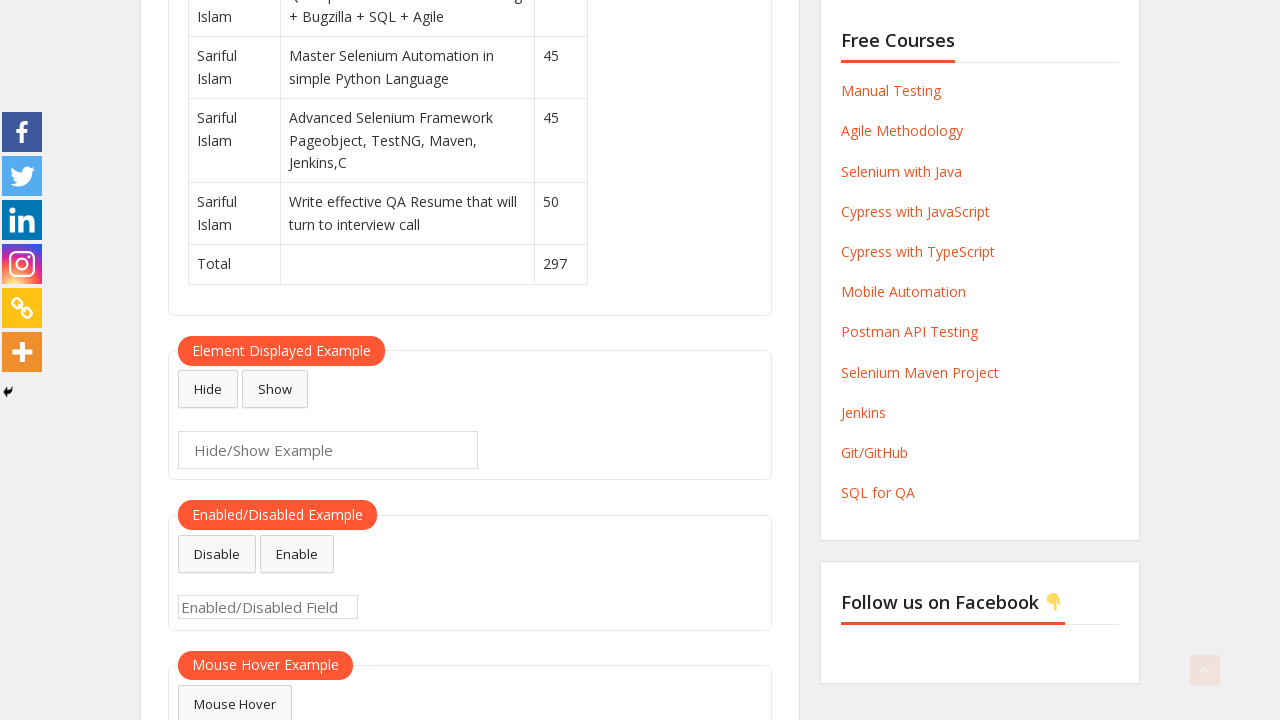

Clicked show button to display text field at (275, 389) on #show-textbox
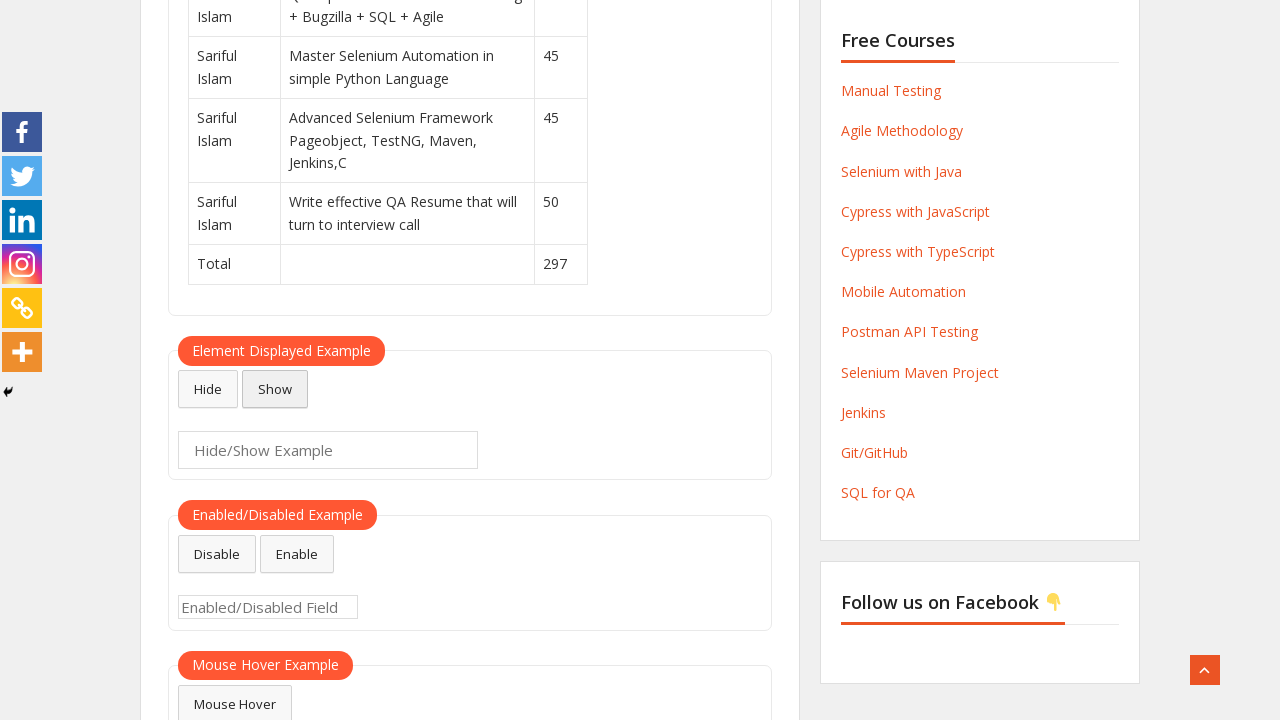

Text field became visible
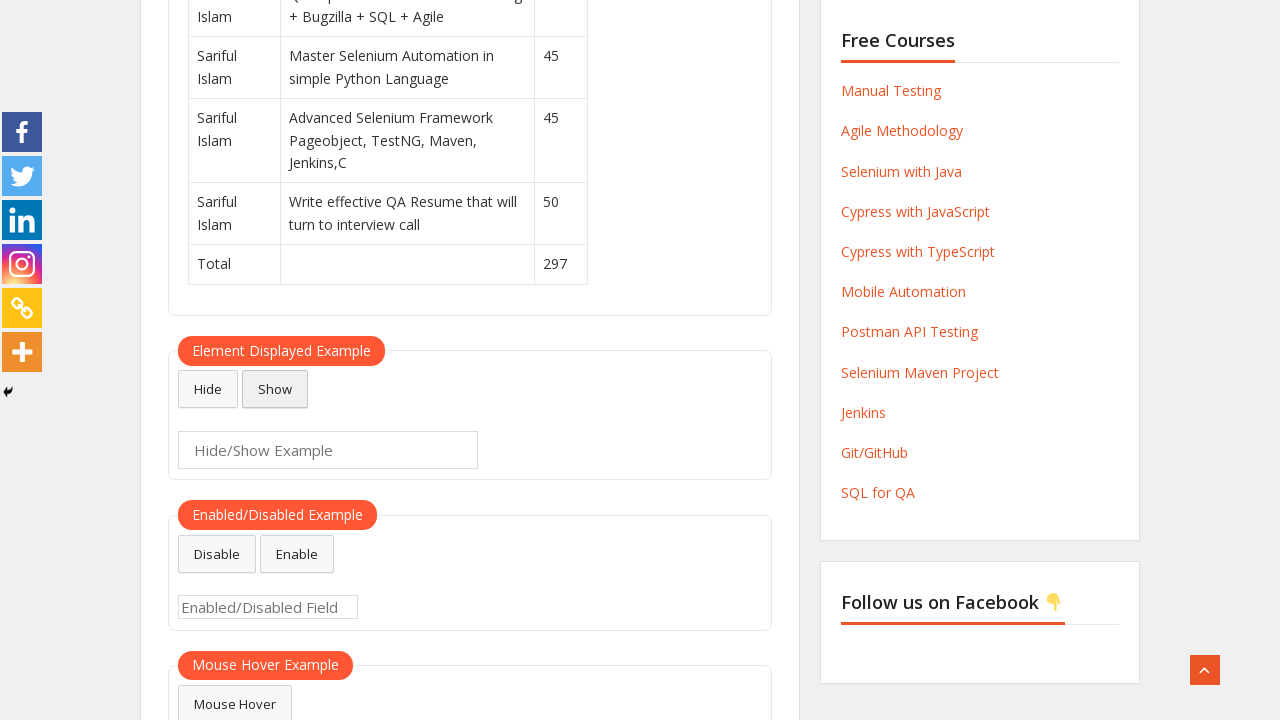

Typed 'Michael Wilson' into the text field on #displayed-text
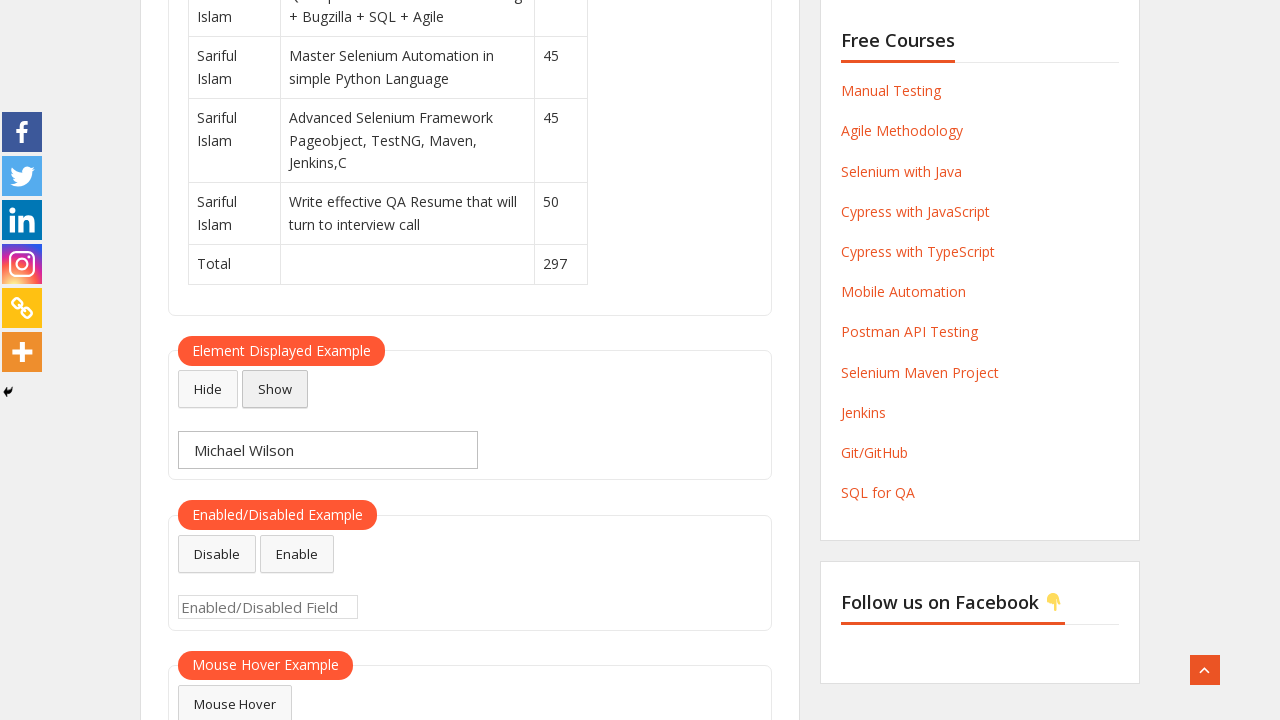

Clicked hide button to hide text field at (208, 389) on #hide-textbox
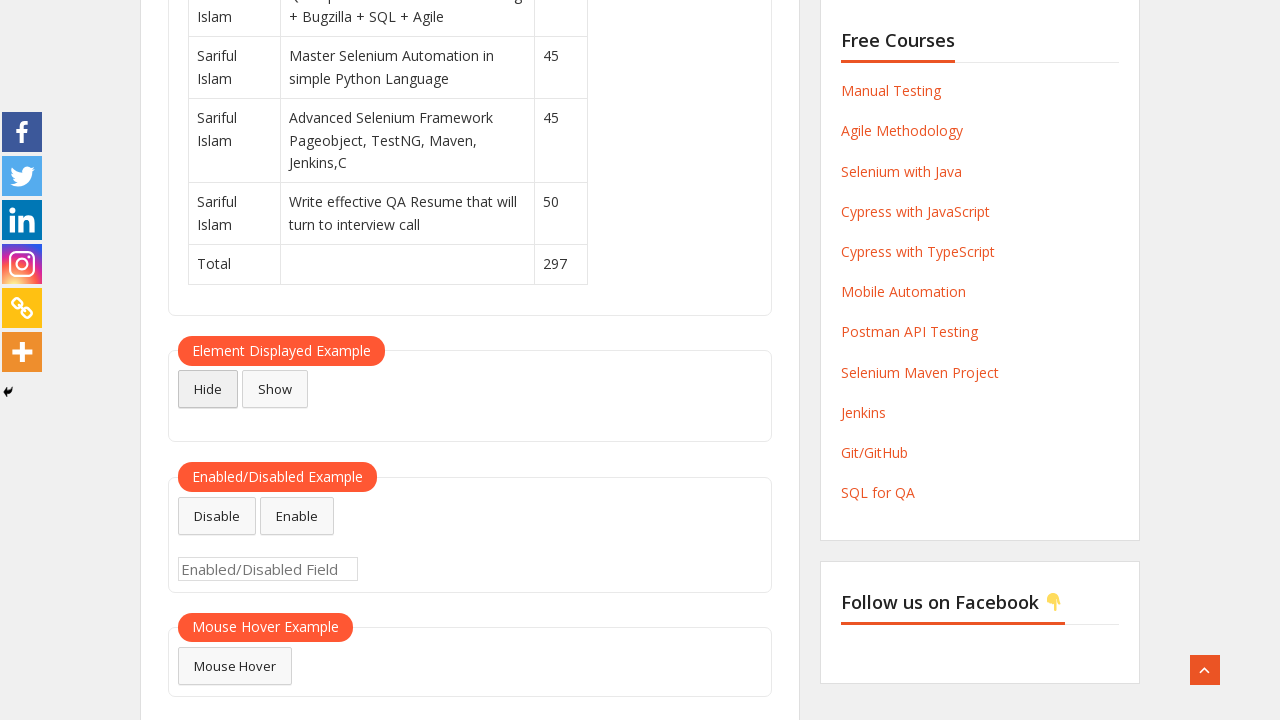

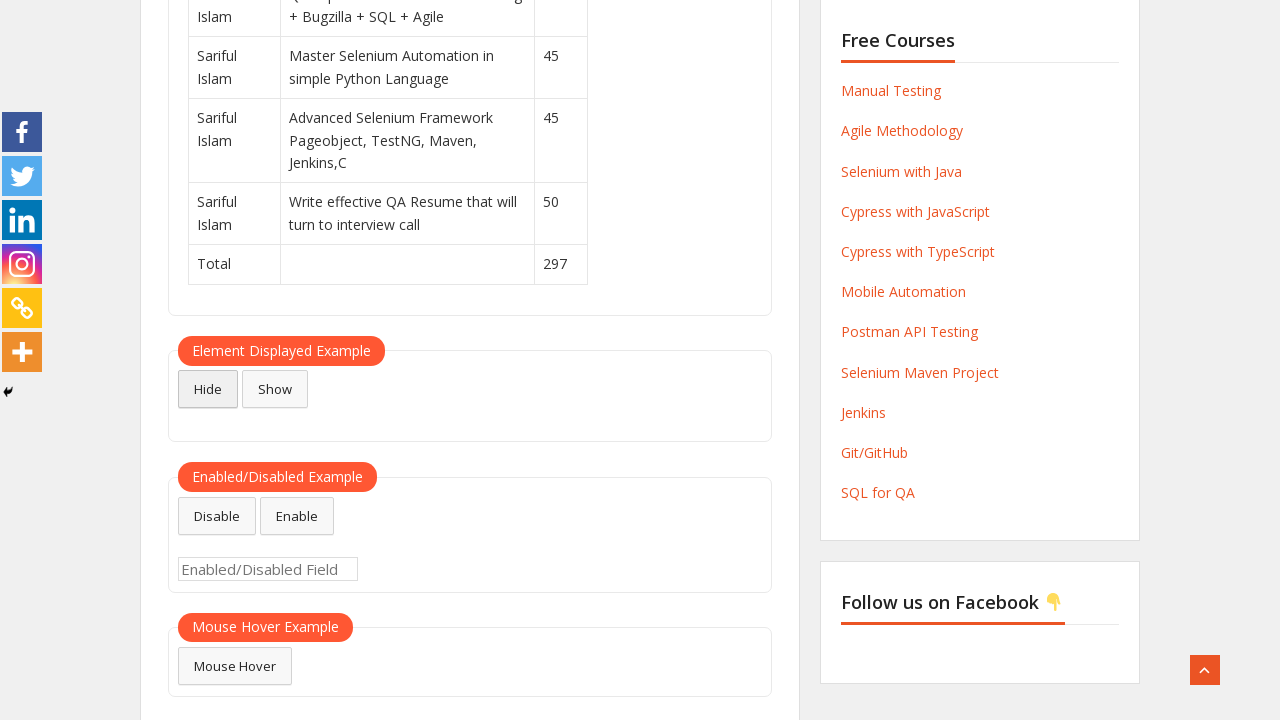